Navigates to the Basic Auth page link on the-internet.herokuapp.com testing site

Starting URL: https://the-internet.herokuapp.com/

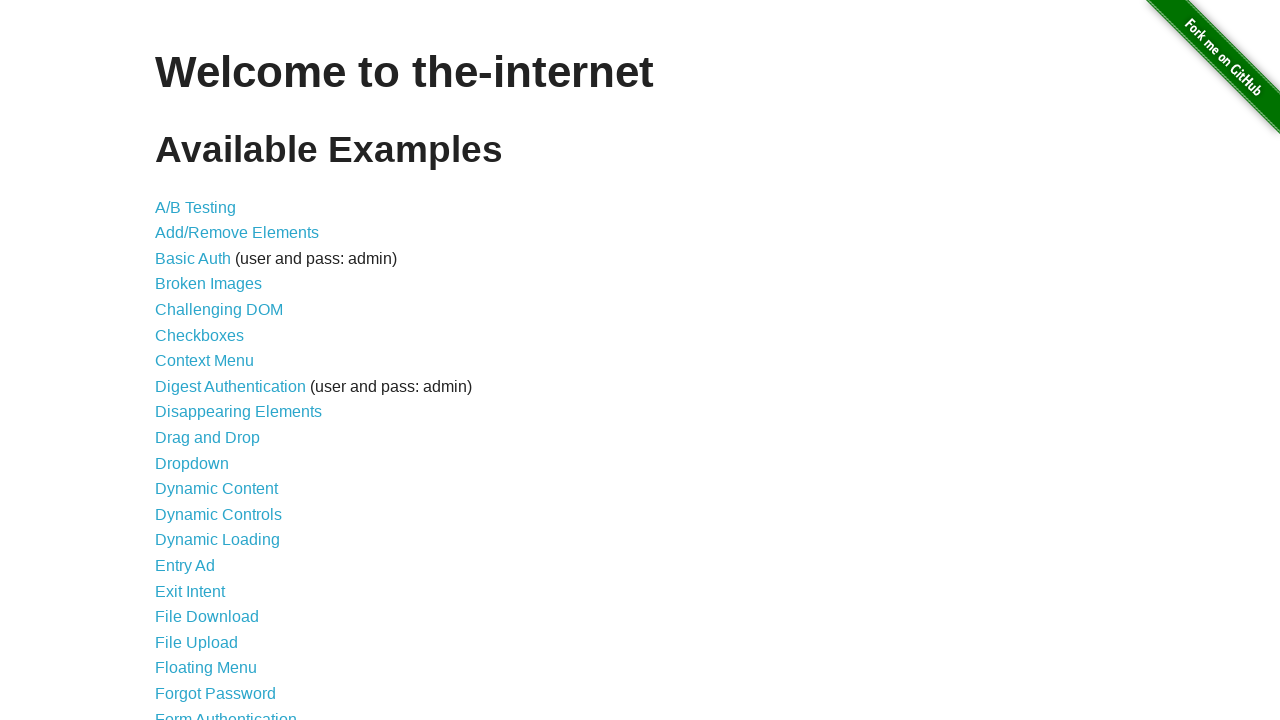

Clicked on Basic Auth link at (193, 258) on a[href='/basic_auth']
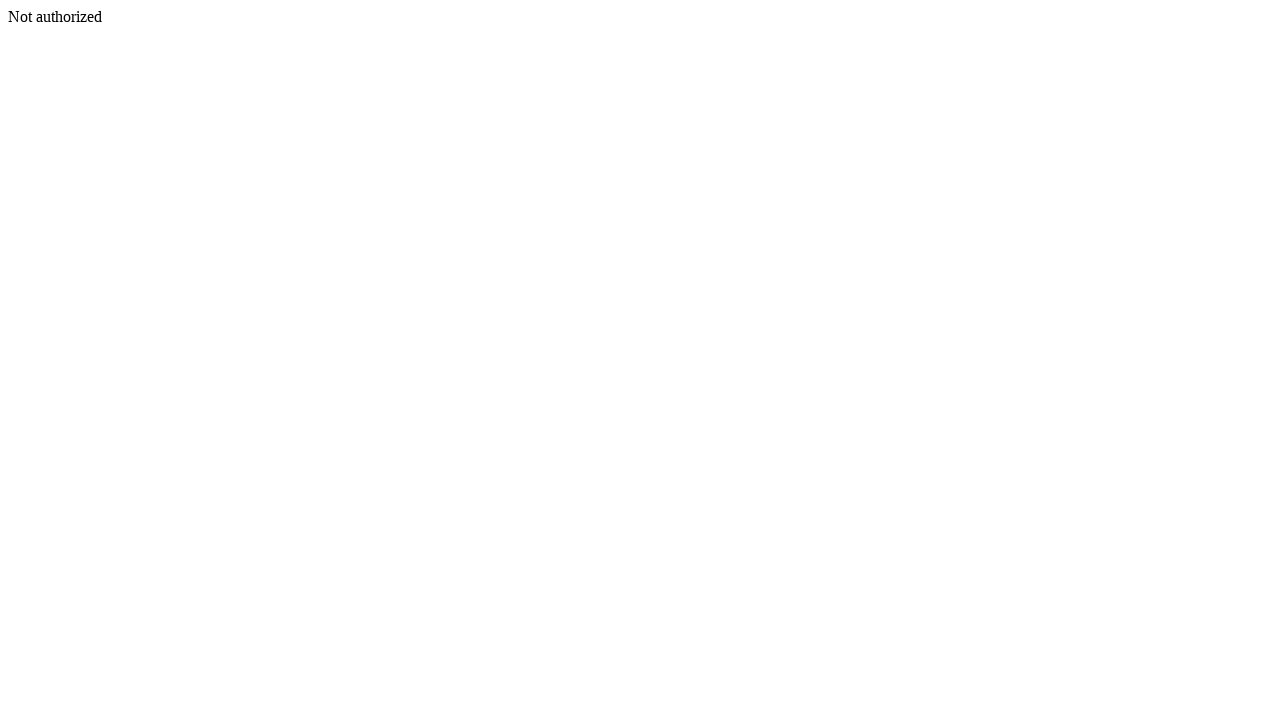

Waited for page to load and network to idle
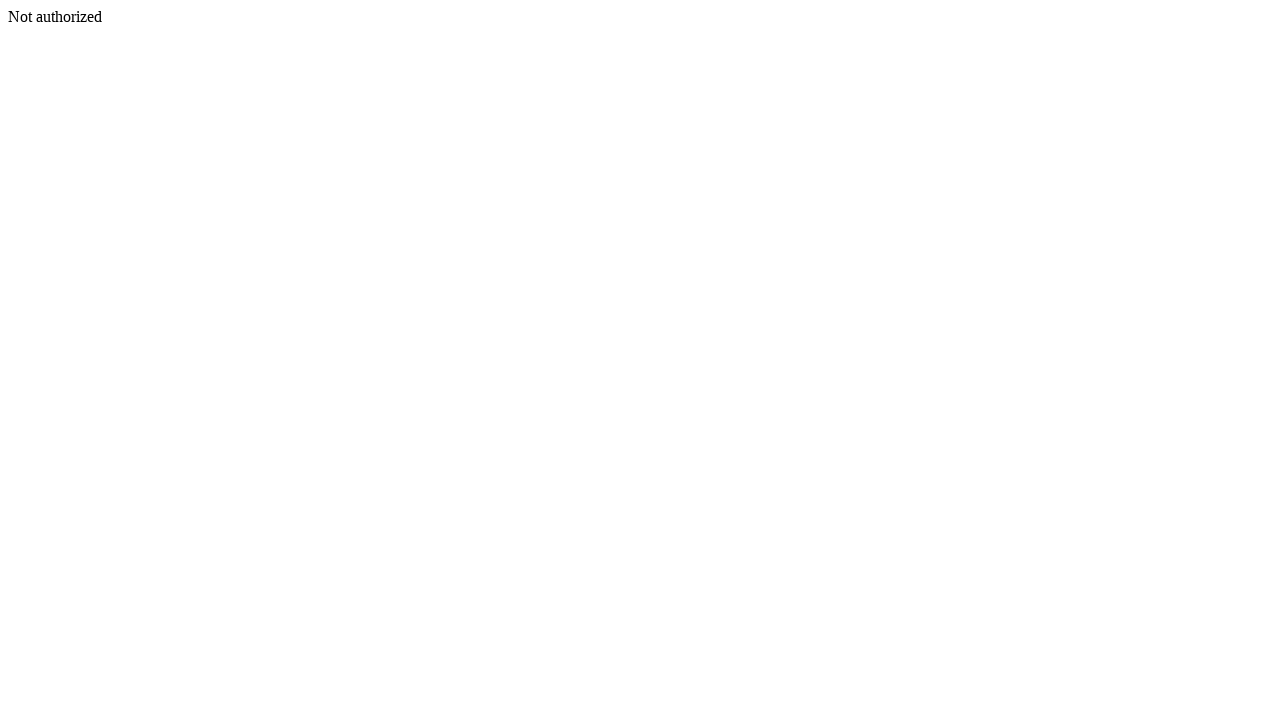

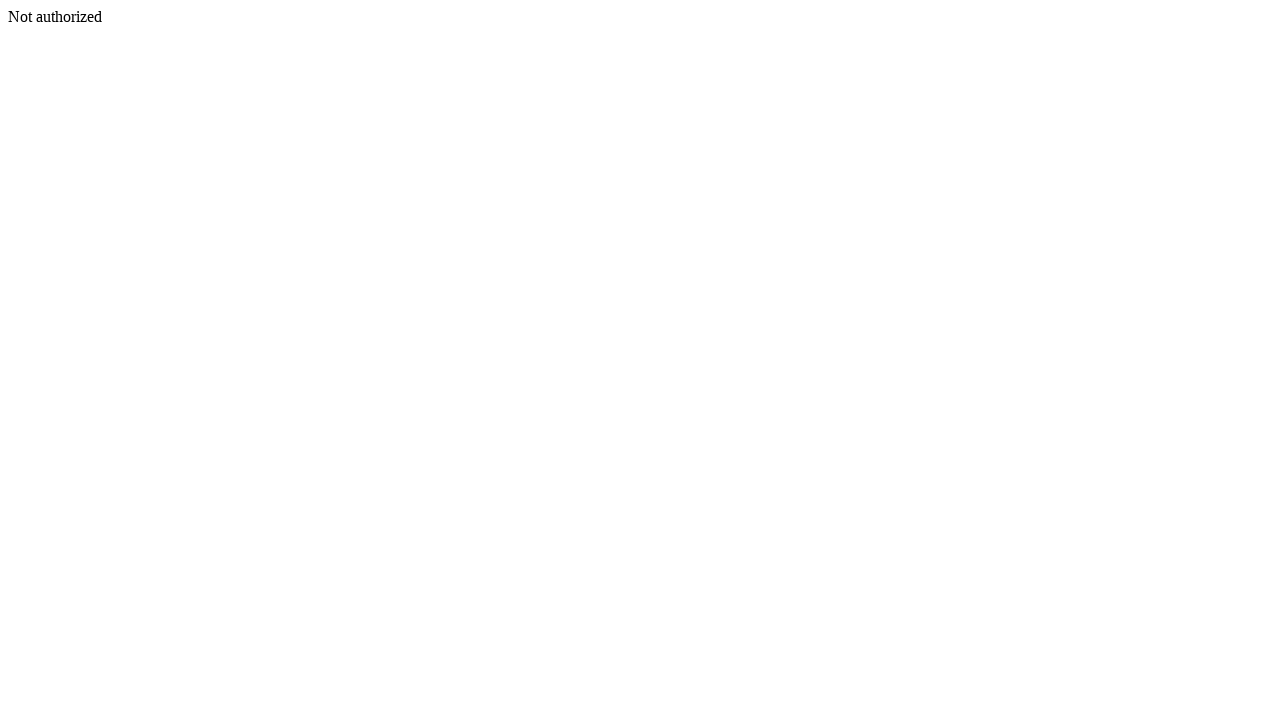